Tests drag and drop functionality by dragging an element and dropping it onto a target area

Starting URL: https://jqueryui.com/resources/demos/droppable/default.html

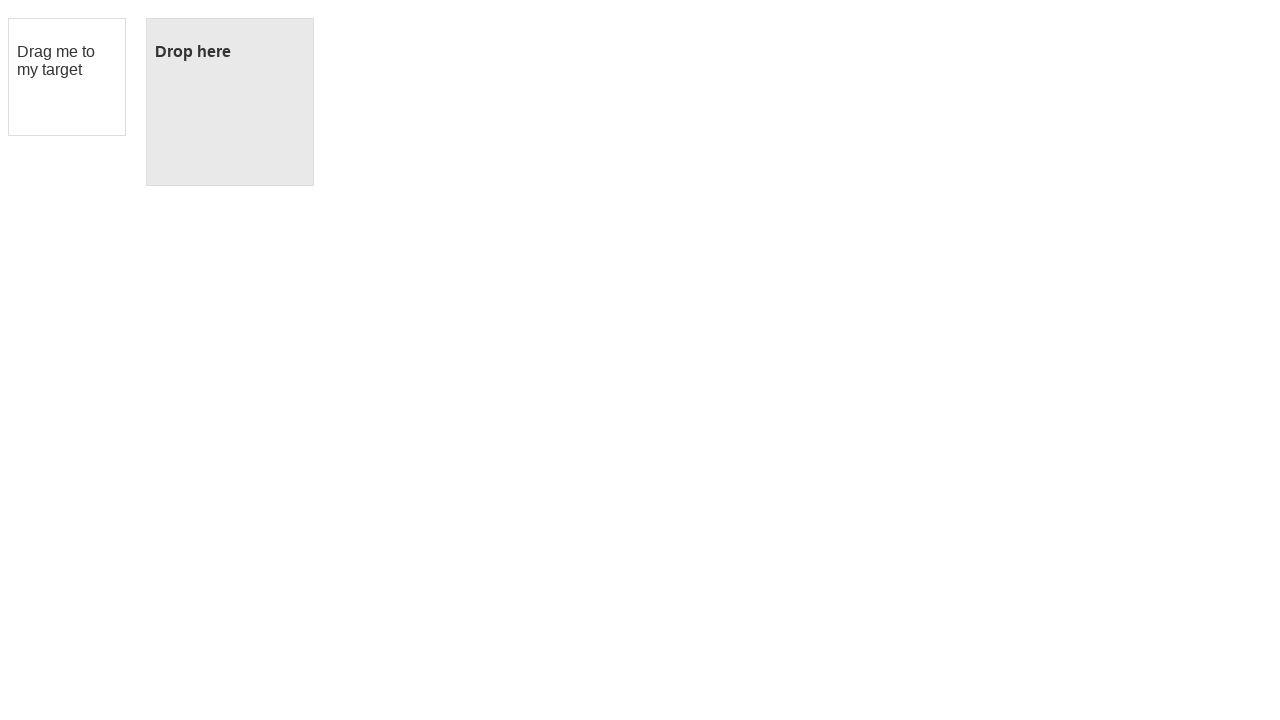

Located the draggable element with id 'draggable'
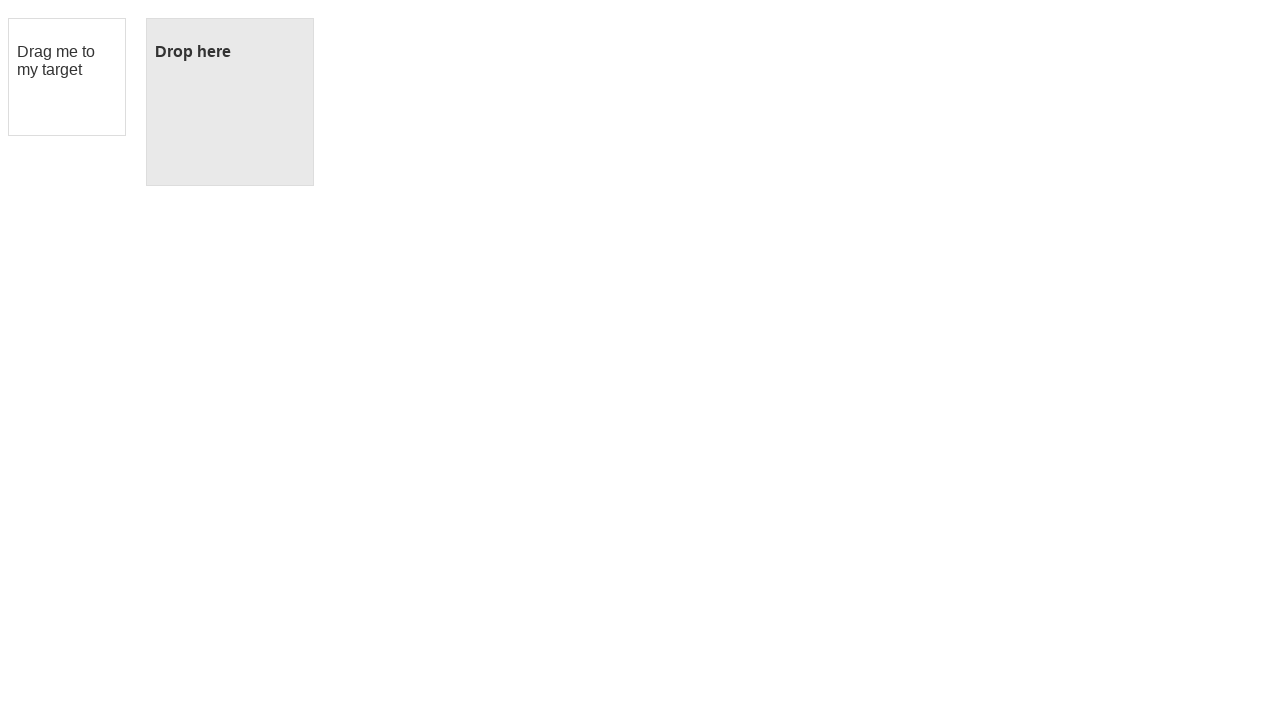

Located the droppable target element with id 'droppable'
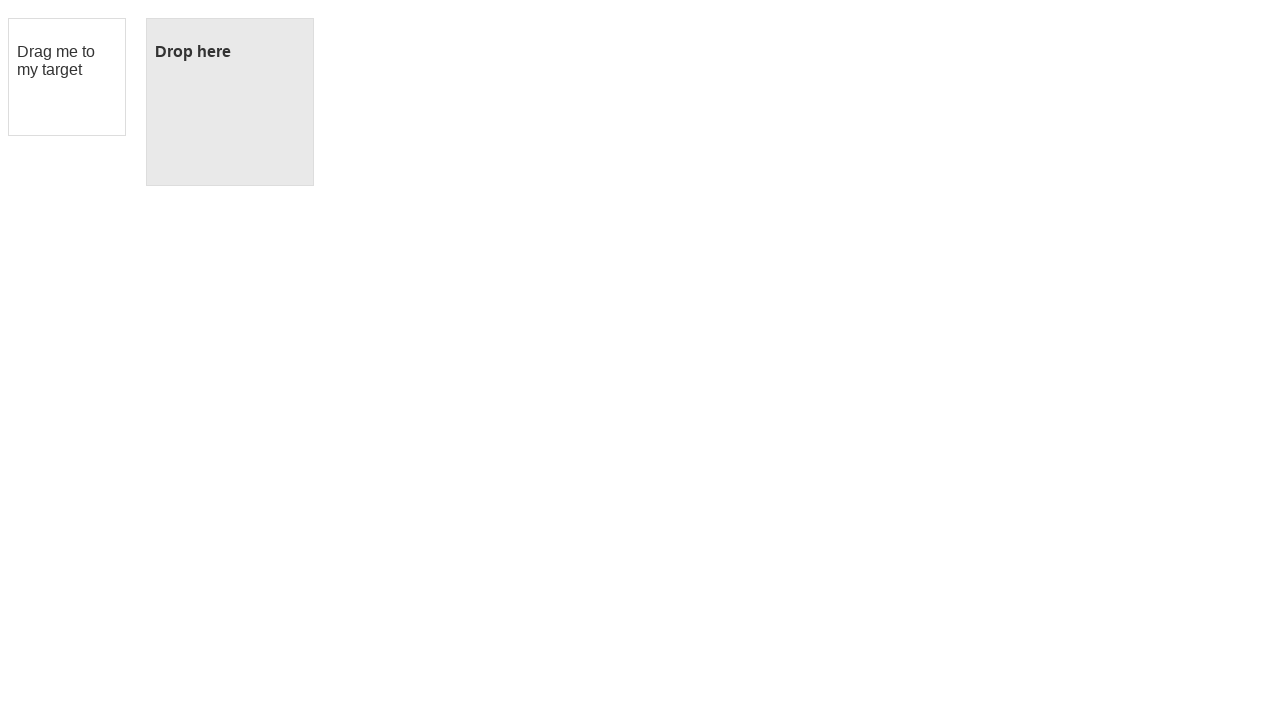

Dragged element from draggable to droppable target area at (230, 102)
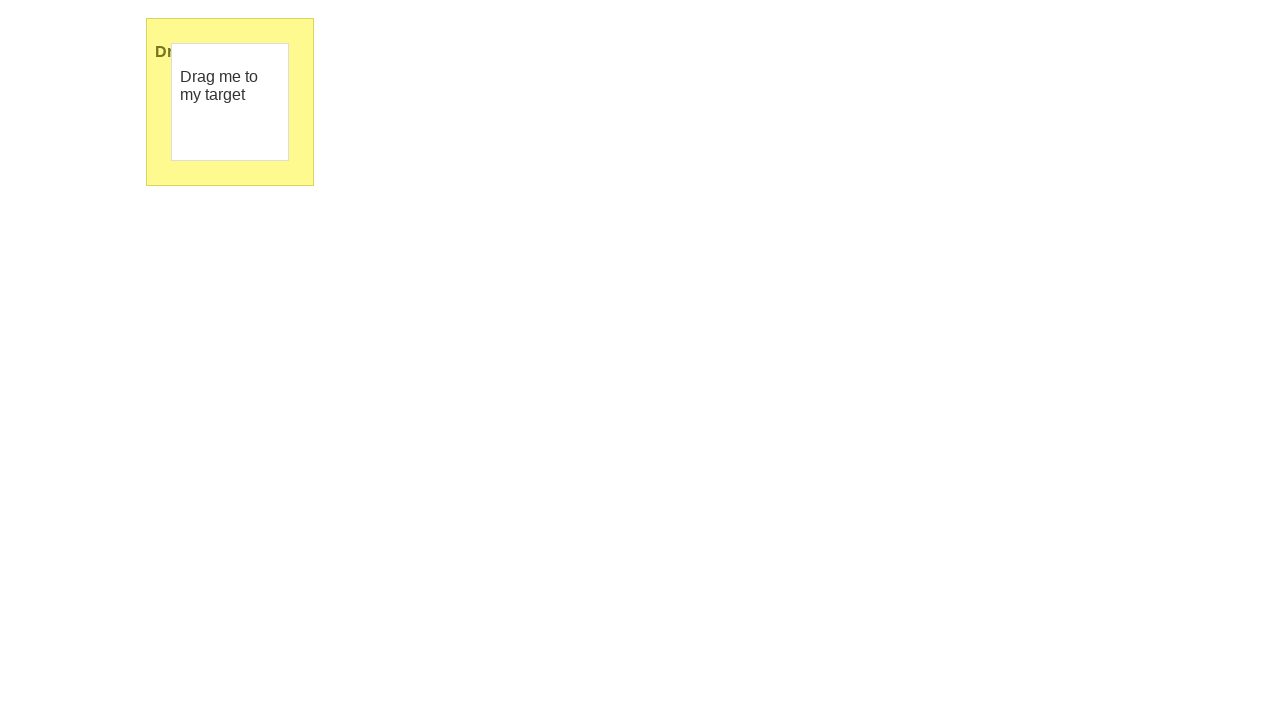

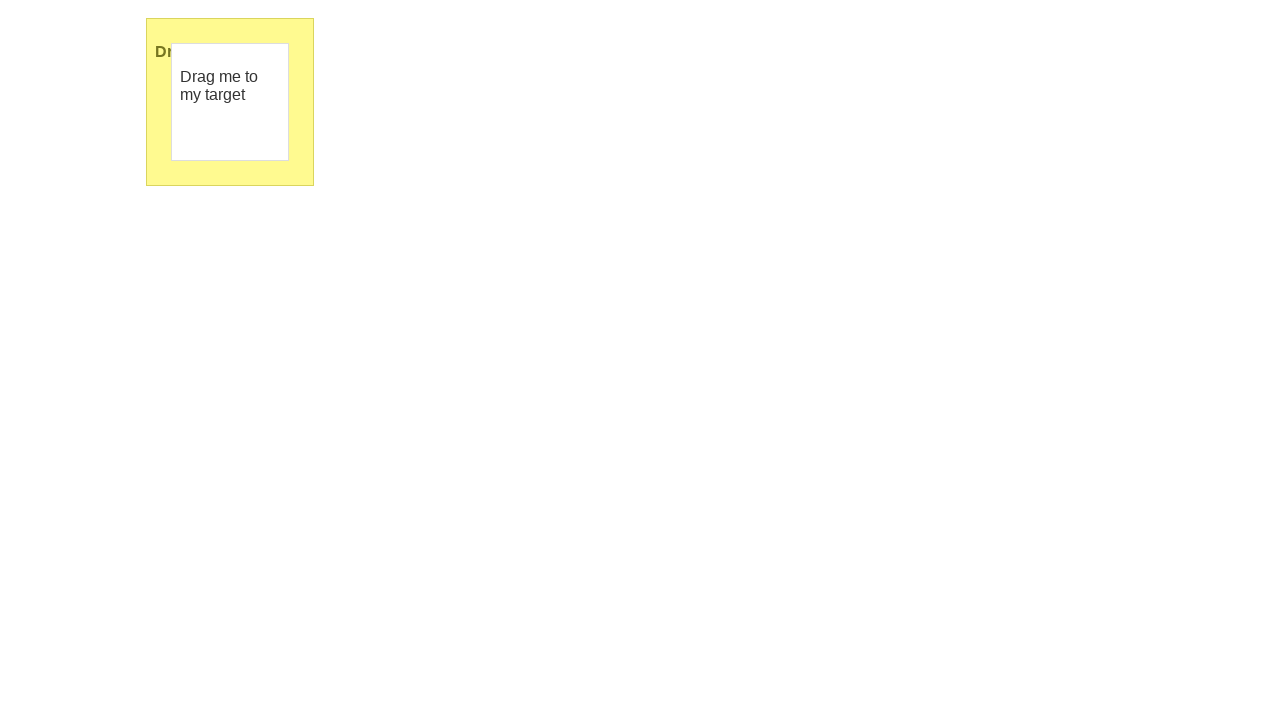